Clicks the Widgets button on DemoQA homepage and verifies navigation to the widgets page

Starting URL: https://demoqa.com/

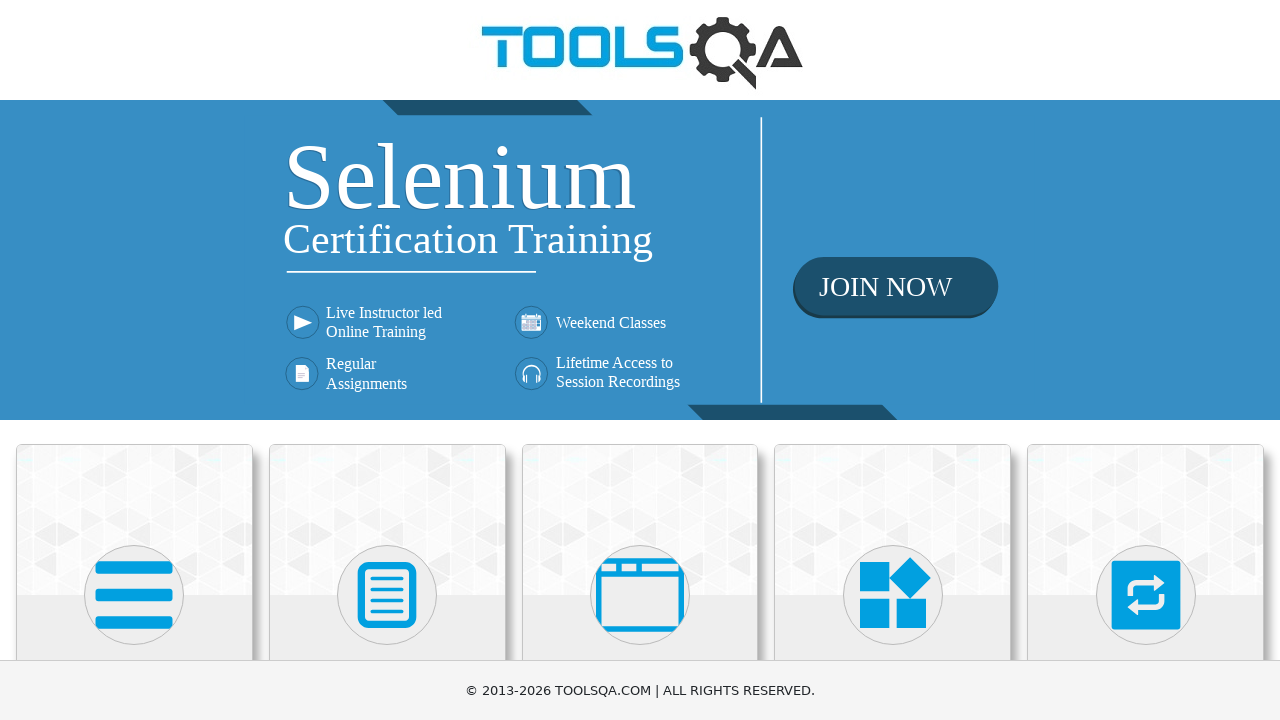

Clicked the Widgets button on DemoQA homepage at (893, 360) on xpath=//h5[text()='Widgets']
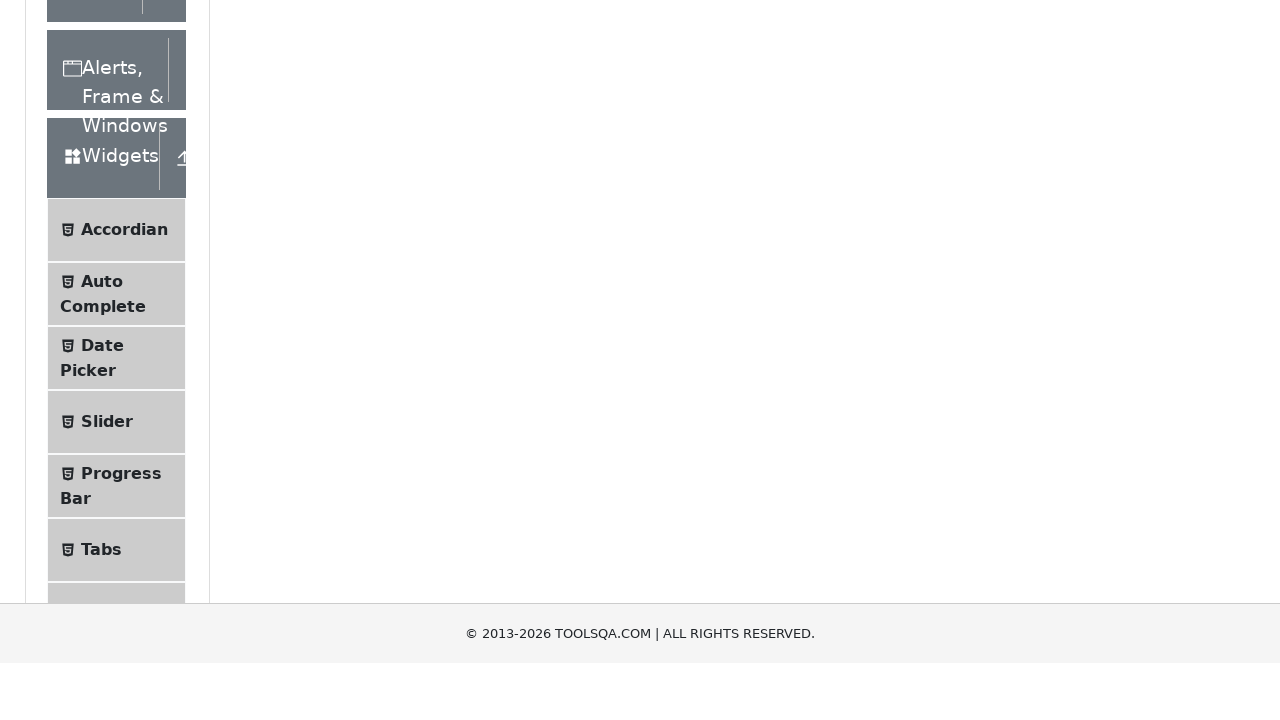

Verified navigation to widgets page (URL is https://demoqa.com/widgets)
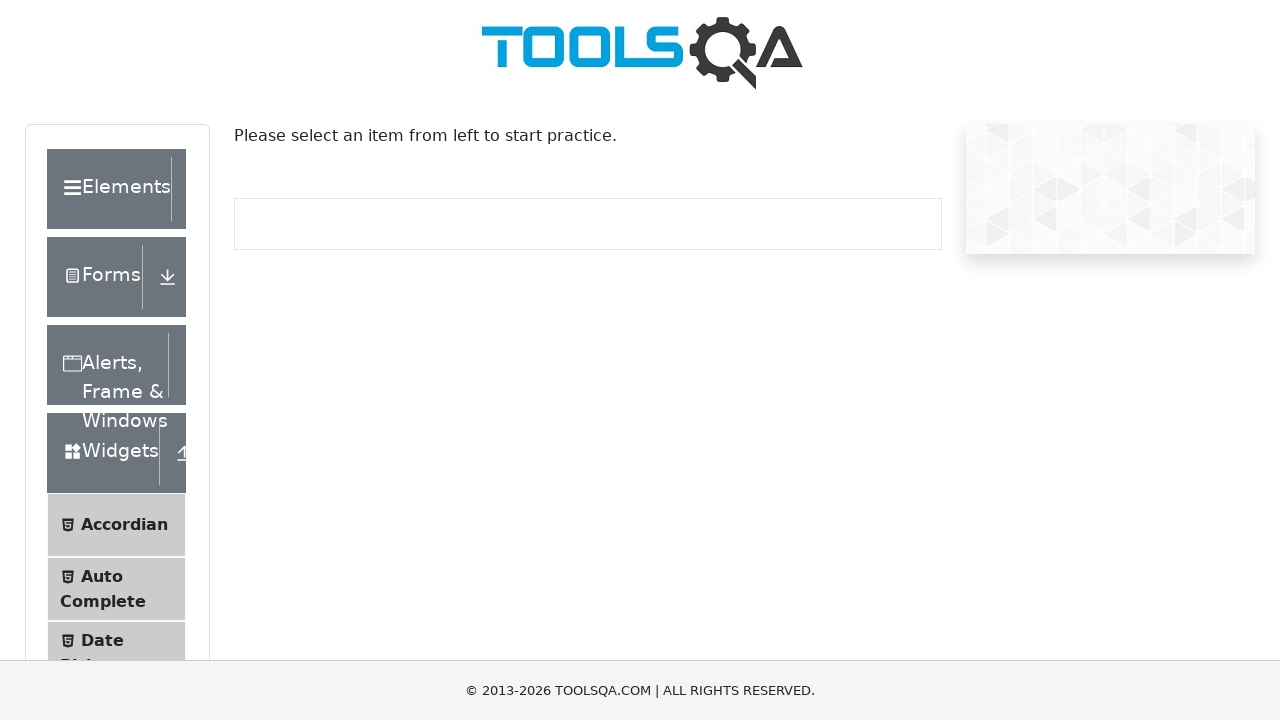

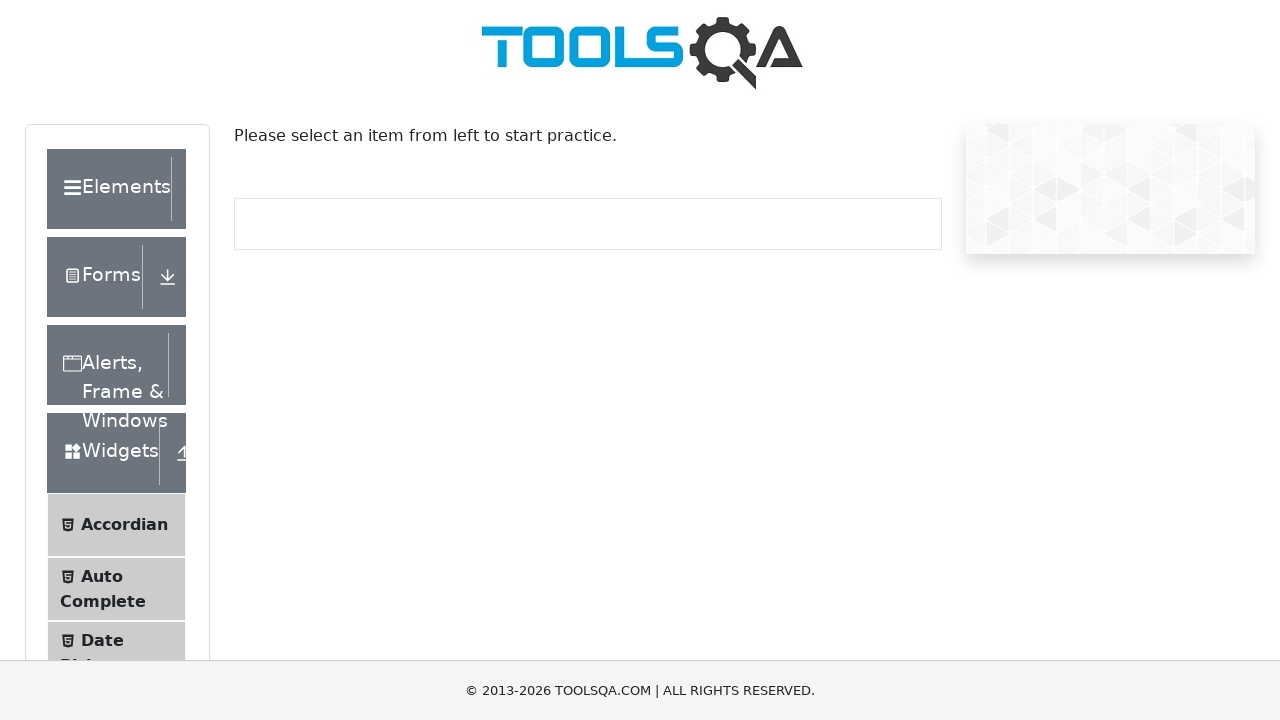